Tests a web form by verifying the page title, filling a text box with "Selenium", clicking the submit button, and verifying the success message displays "Received!"

Starting URL: https://www.selenium.dev/selenium/web/web-form.html

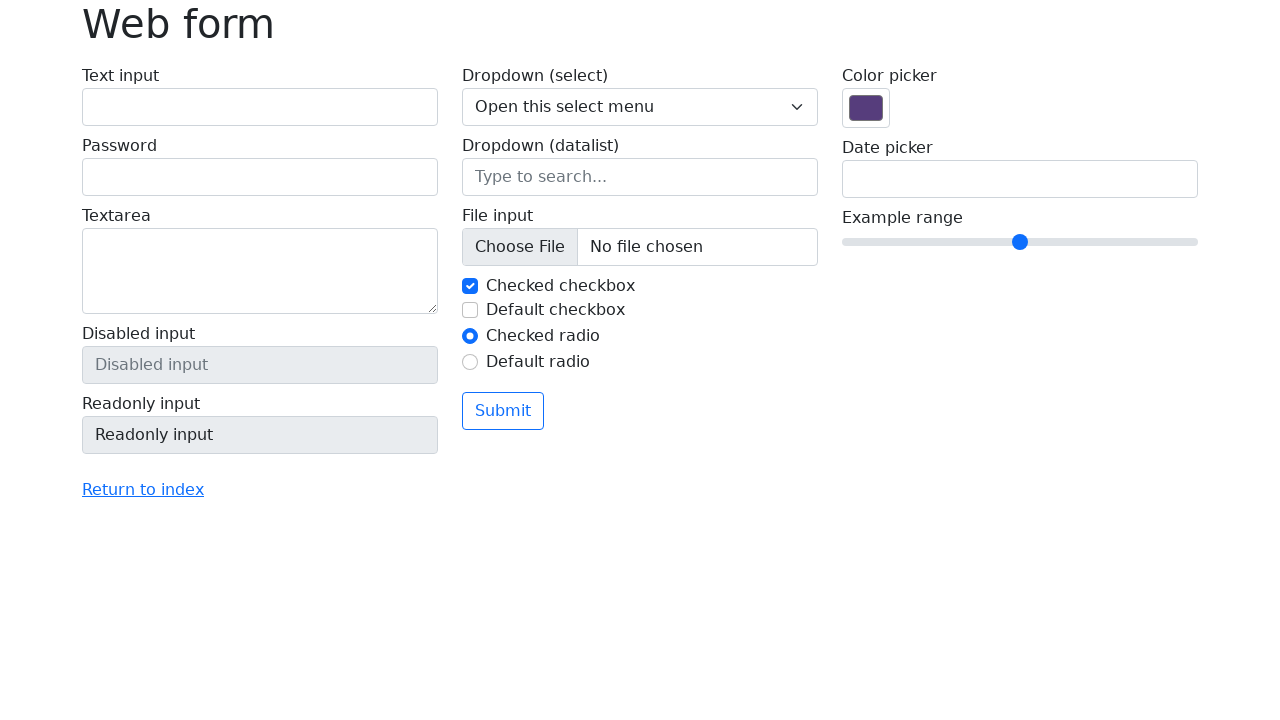

Verified page title is 'Web form'
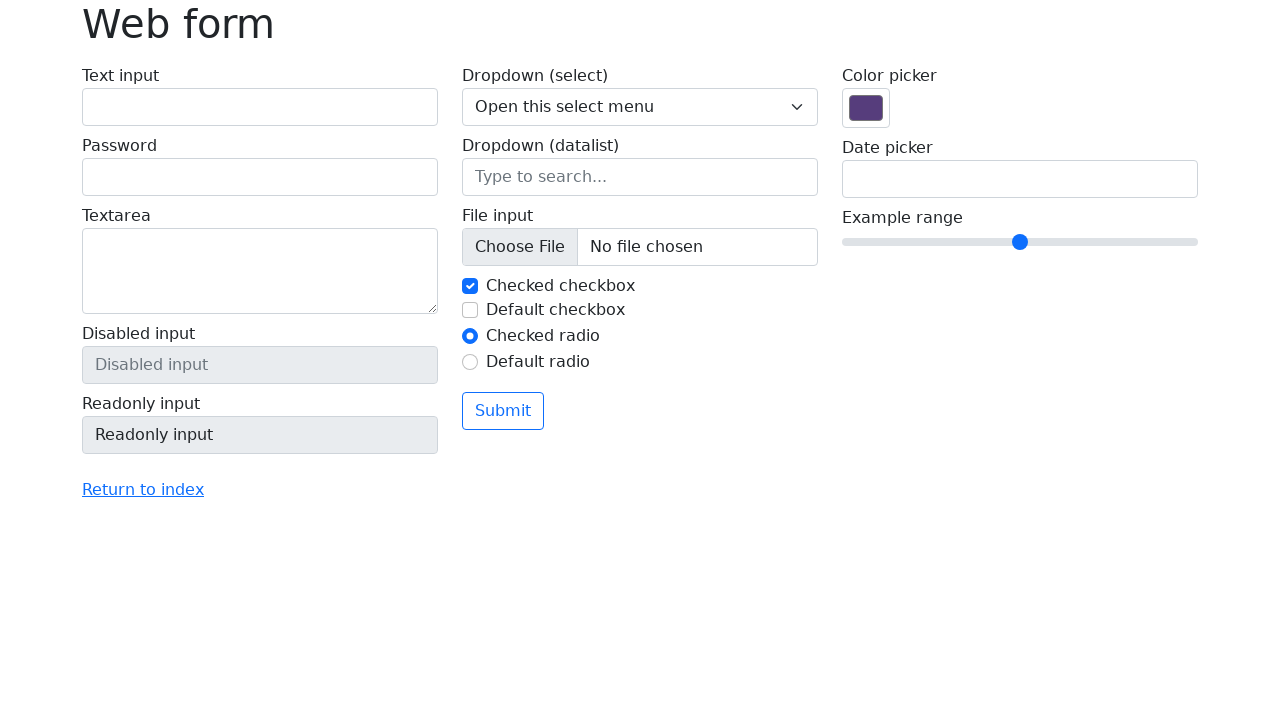

Filled text box with 'Selenium' on input[name='my-text']
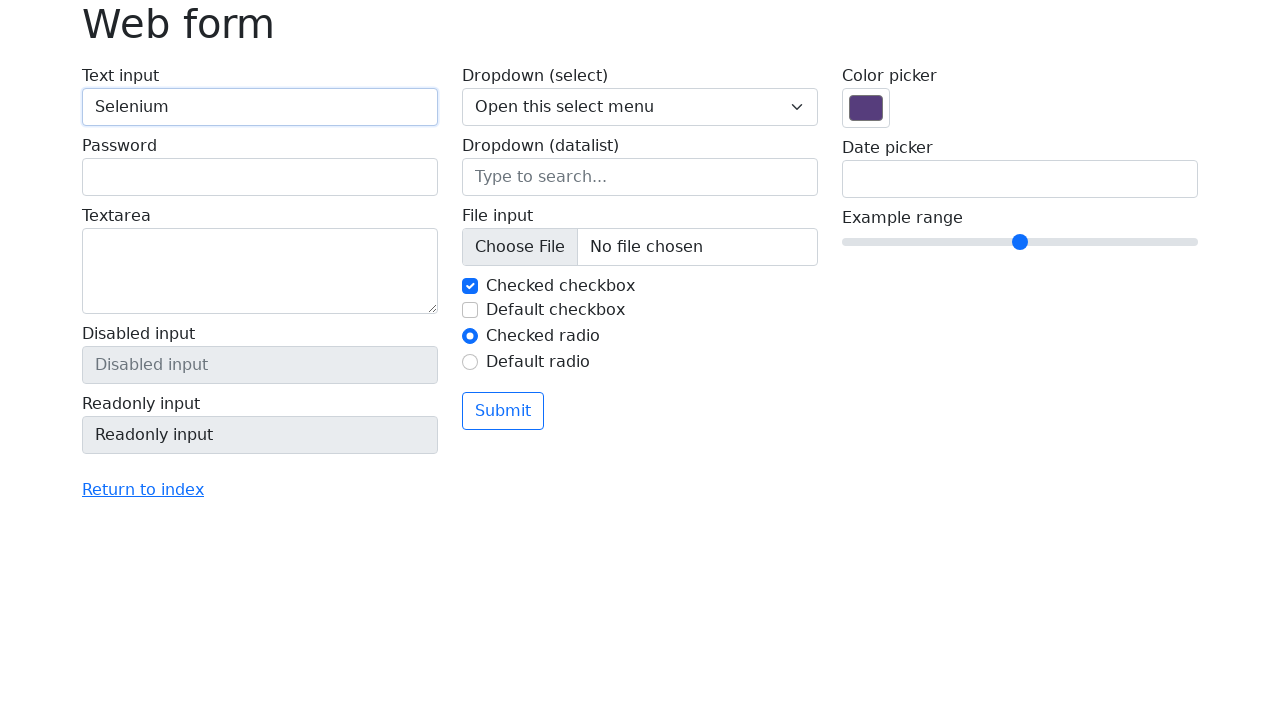

Clicked submit button at (503, 411) on button
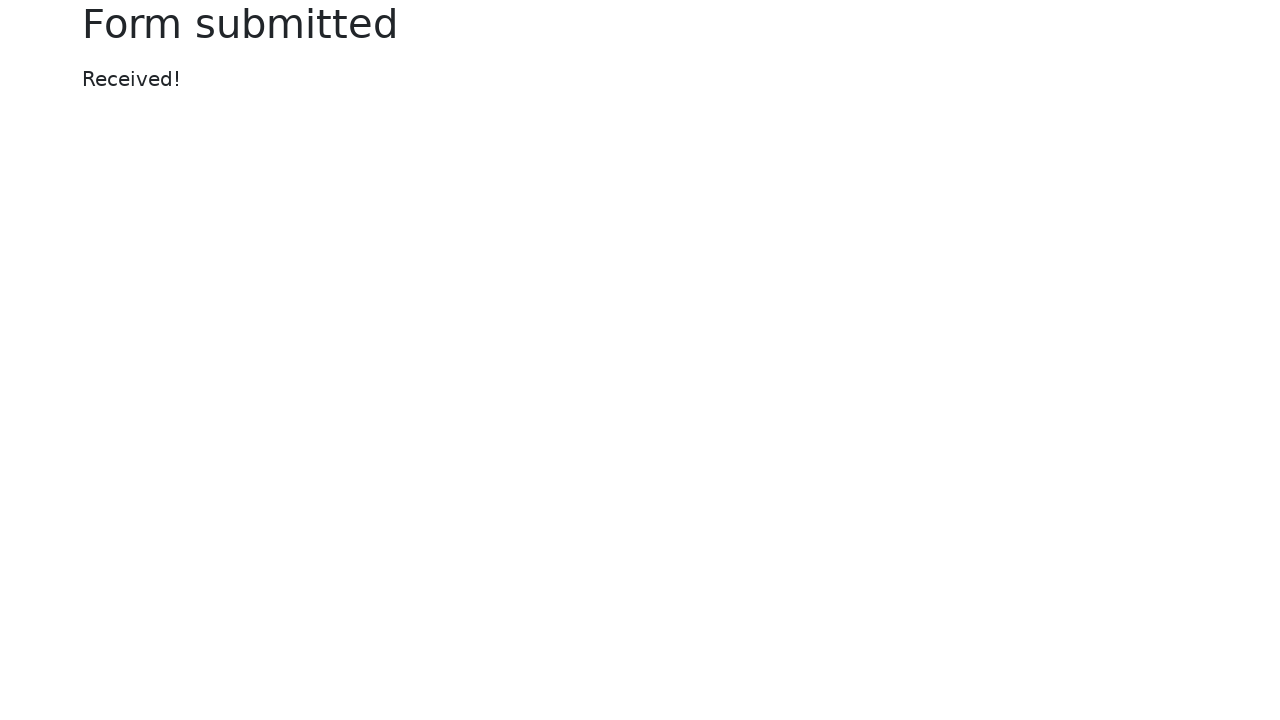

Success message element loaded
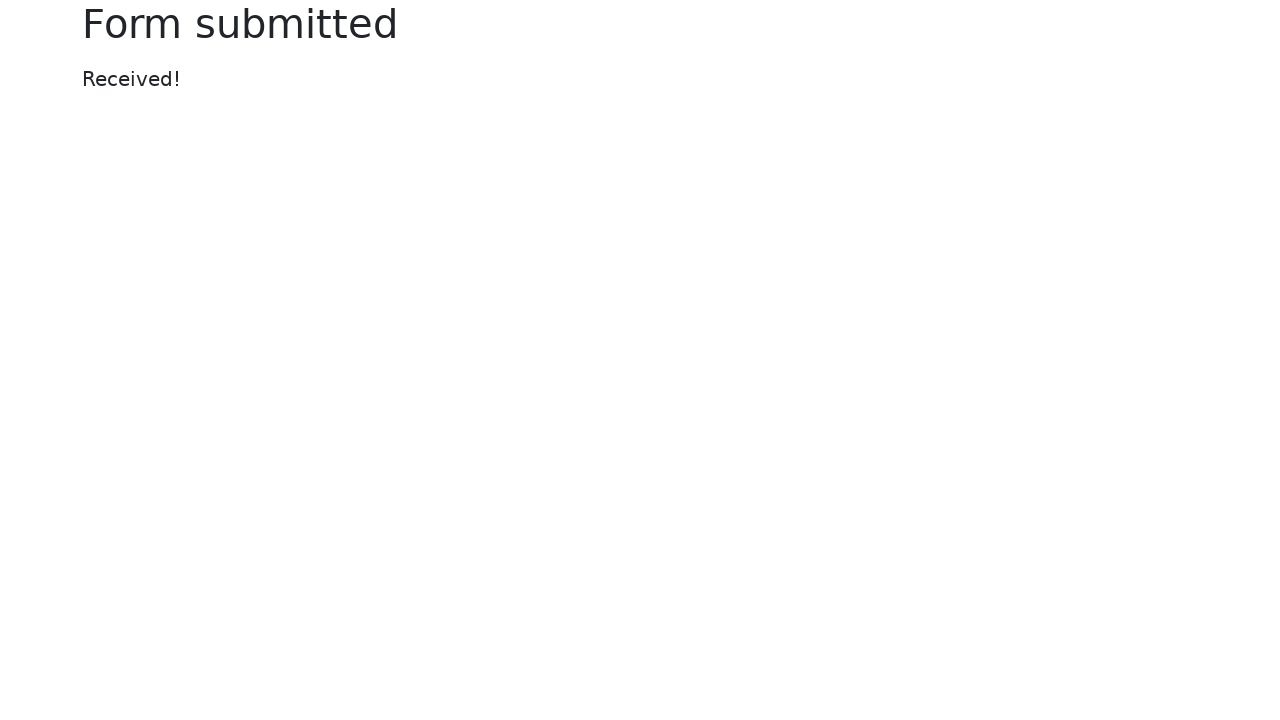

Verified success message displays 'Received!'
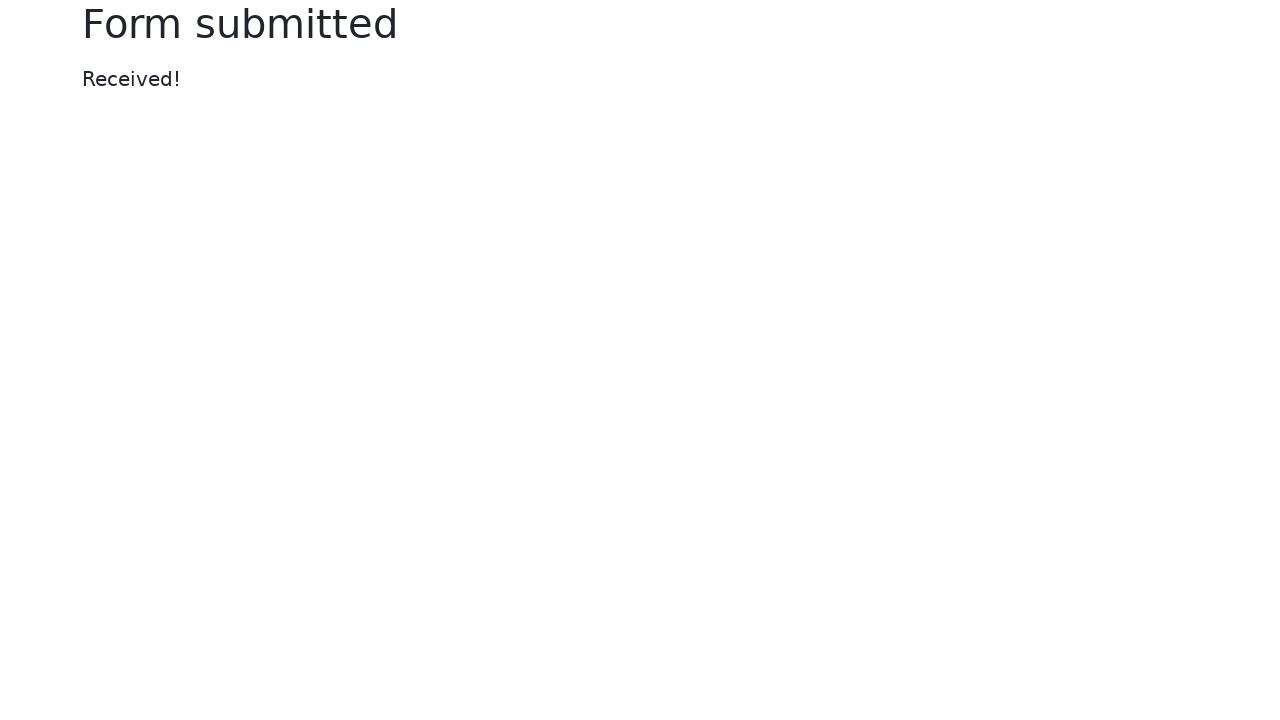

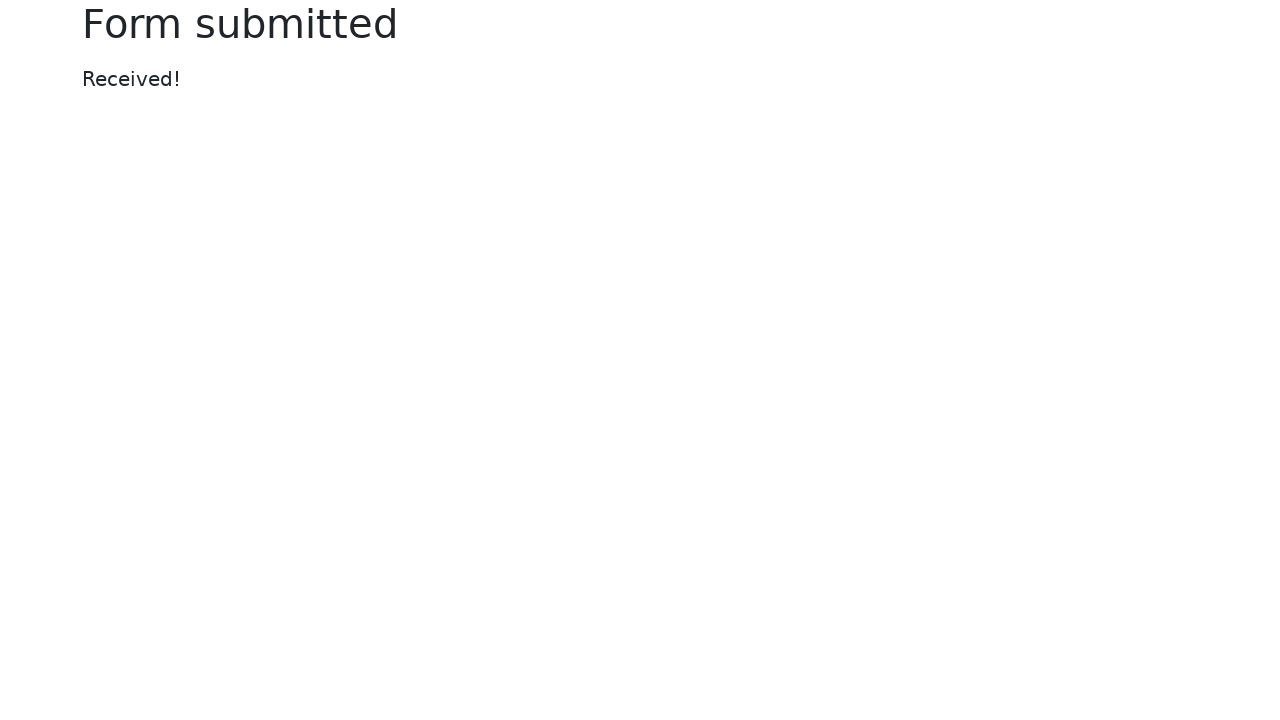